Tests adding multiple grocery items to cart by searching through product listings and clicking the add to cart button for specified items (Cucumber, Brocolli, Beetroot).

Starting URL: https://rahulshettyacademy.com/seleniumPractise/

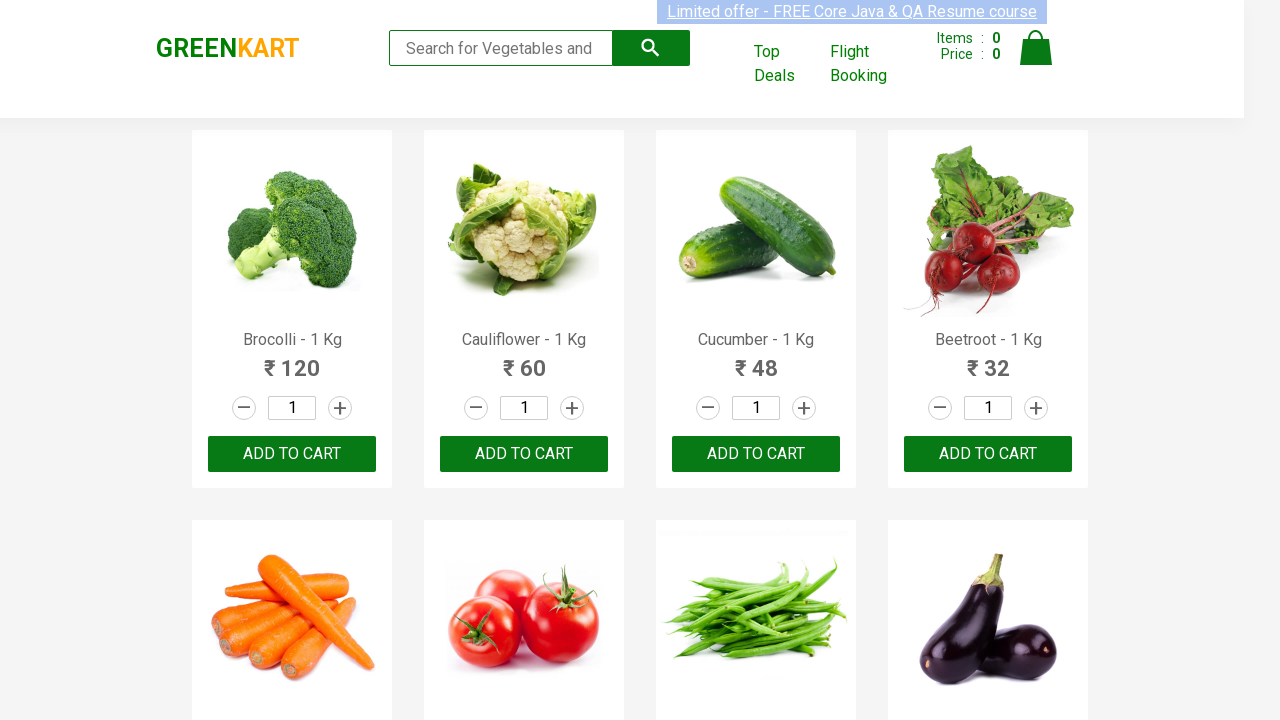

Waited for product listings to load
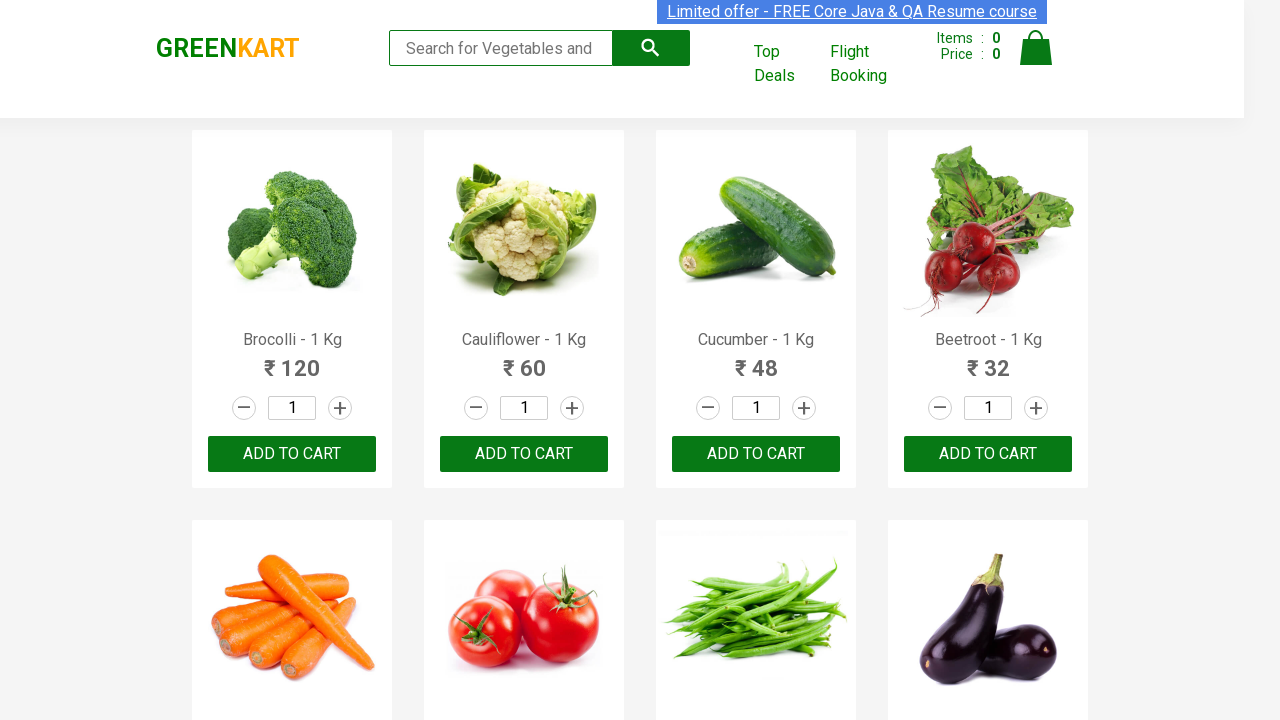

Clicked 'Add to Cart' button for Brocolli at (292, 454) on xpath=//div[@class='product-action']/button >> nth=0
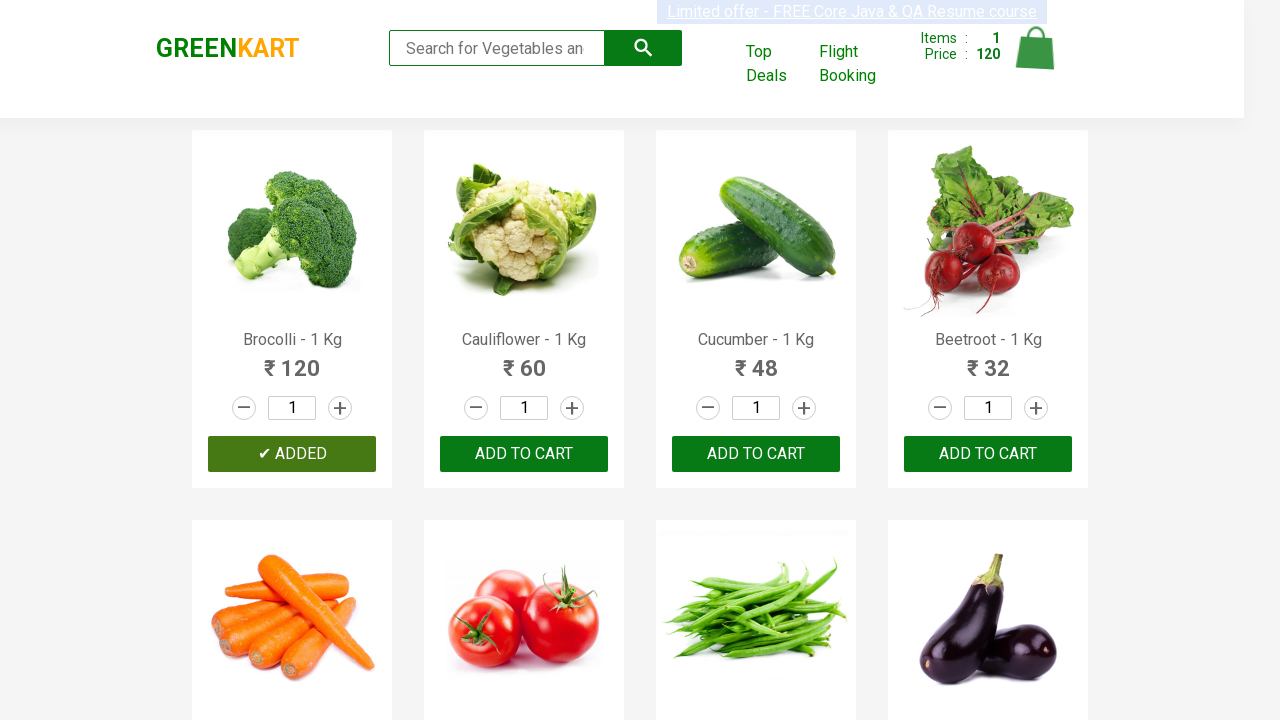

Clicked 'Add to Cart' button for Cucumber at (756, 454) on xpath=//div[@class='product-action']/button >> nth=2
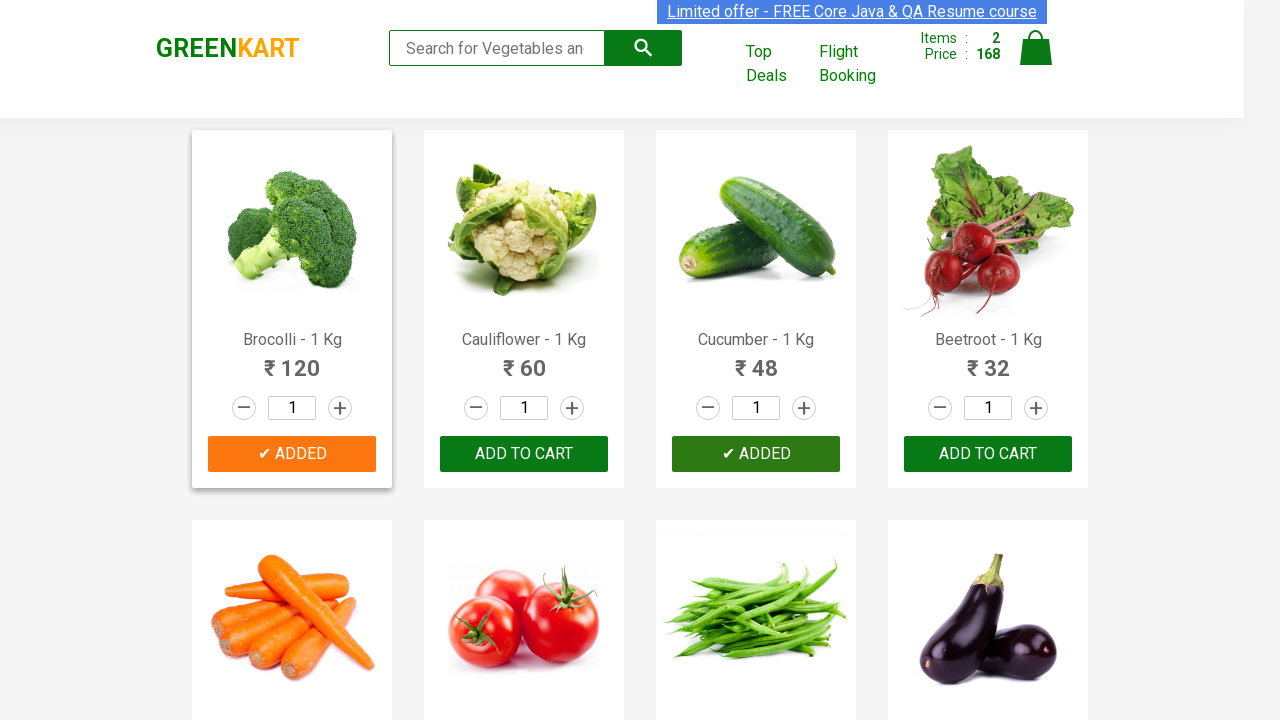

Clicked 'Add to Cart' button for Beetroot at (988, 454) on xpath=//div[@class='product-action']/button >> nth=3
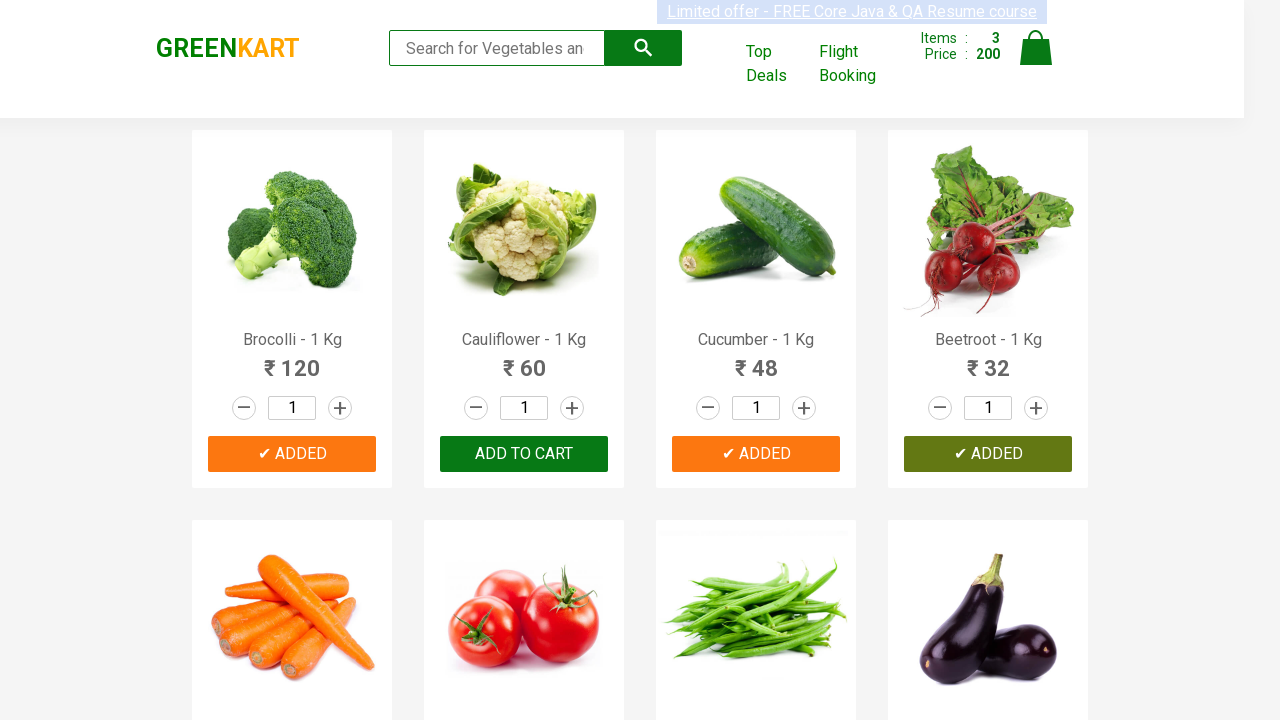

Successfully added all 3 items to cart
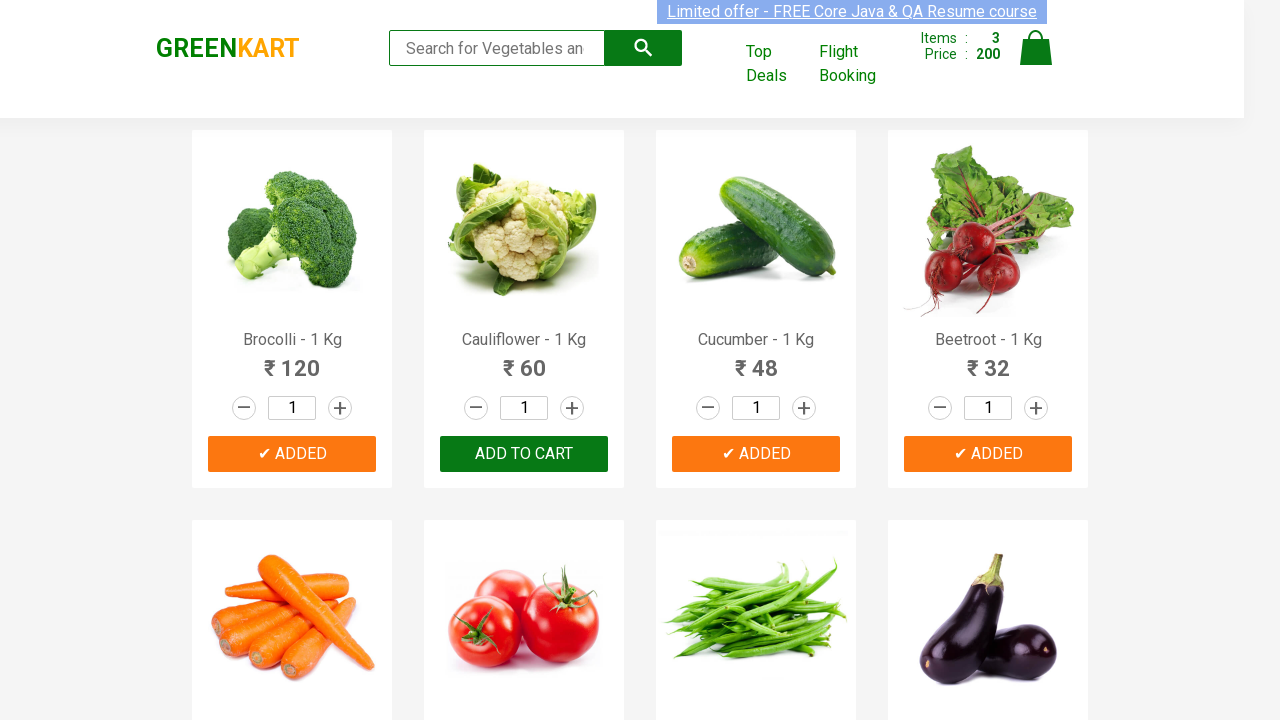

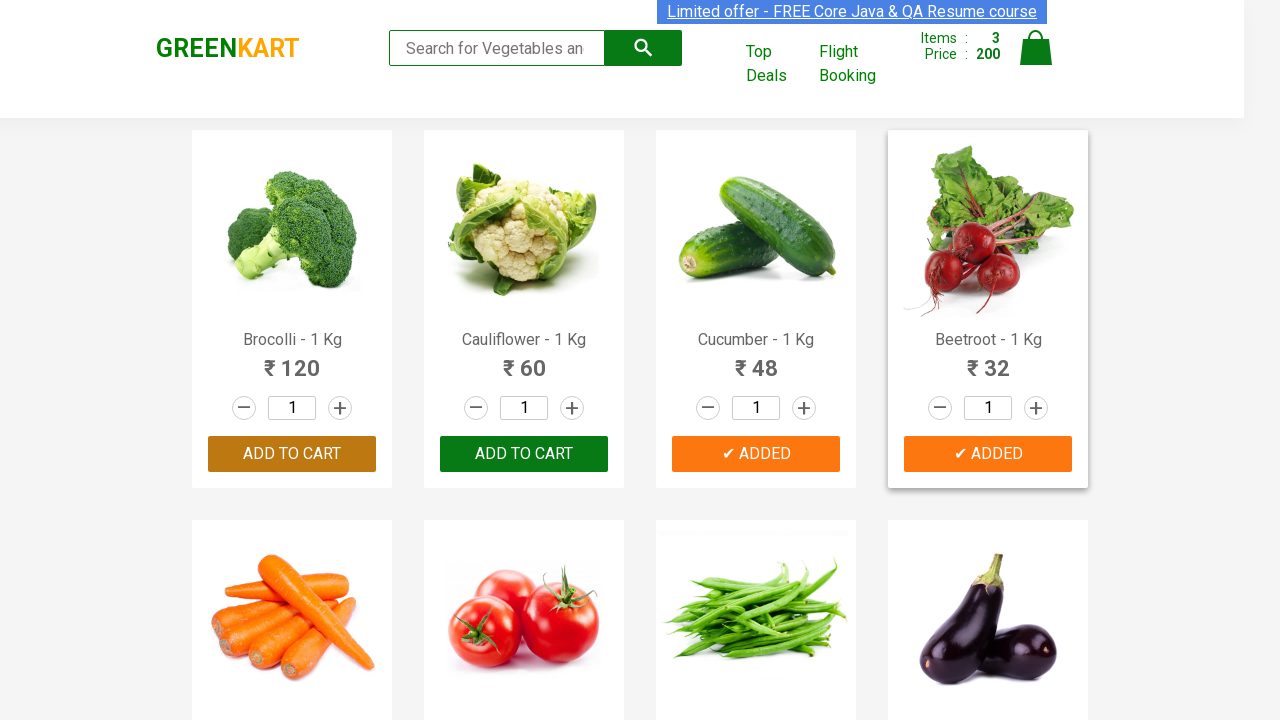